Tests radio button selection by randomly clicking one of the available radio buttons

Starting URL: https://codenboxautomationlab.com/practice/

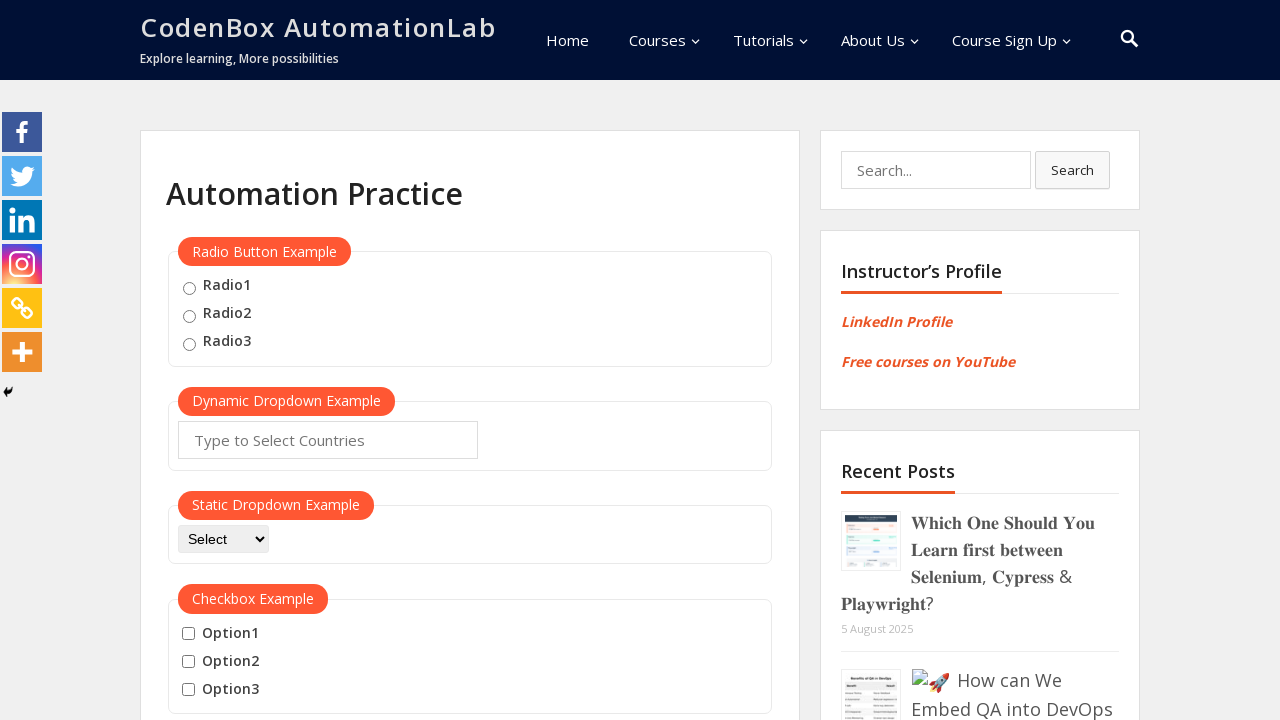

Navigated to CodeNbox Automation Lab practice page
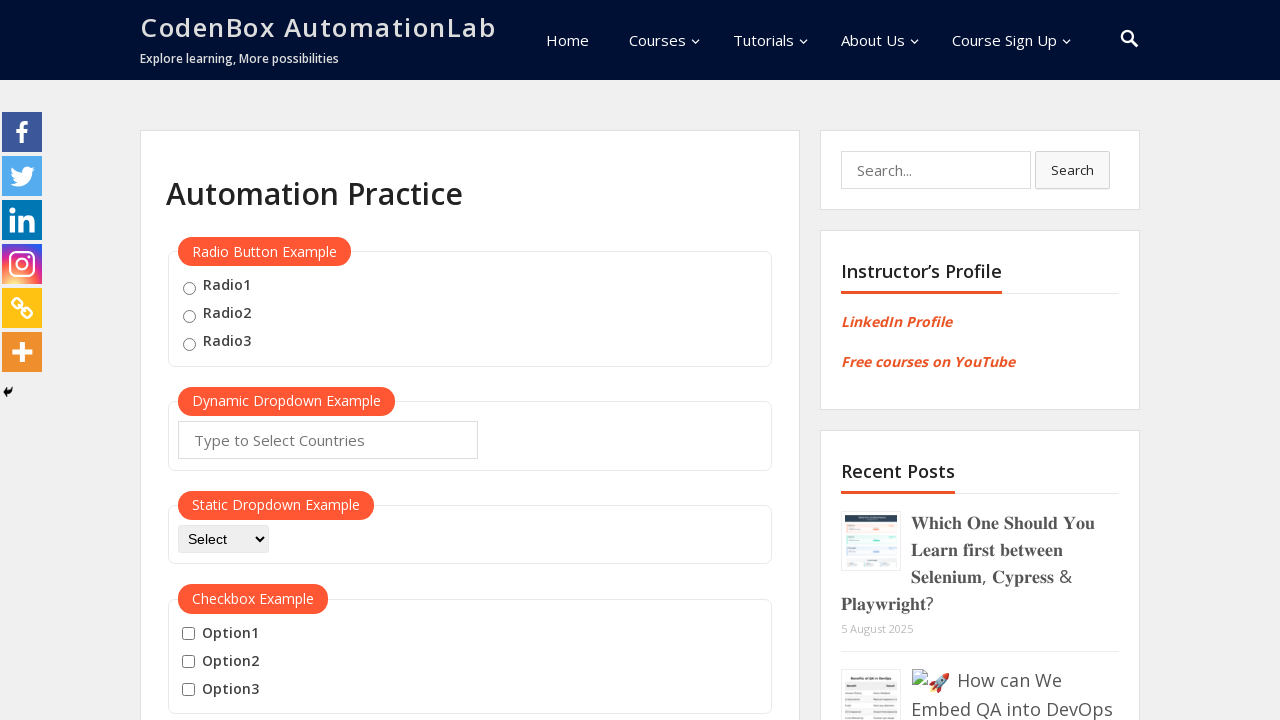

Located all available radio buttons on the page
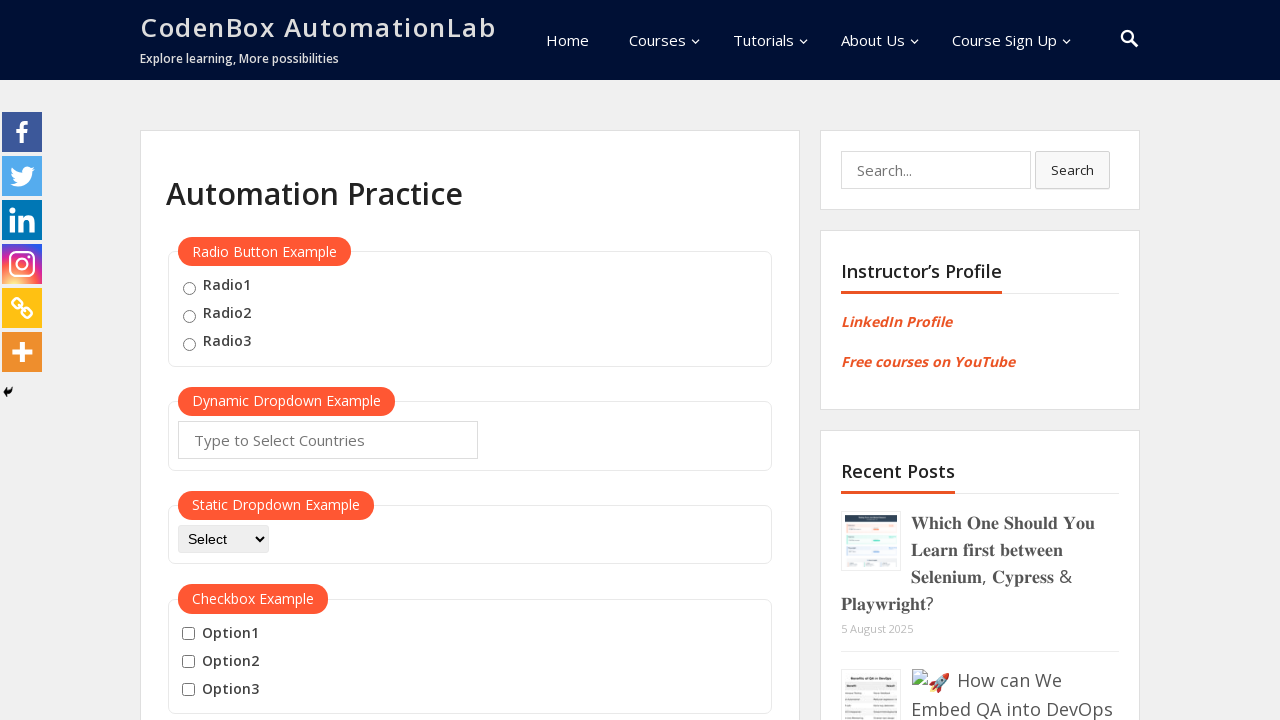

Generated random index 1 to select a radio button
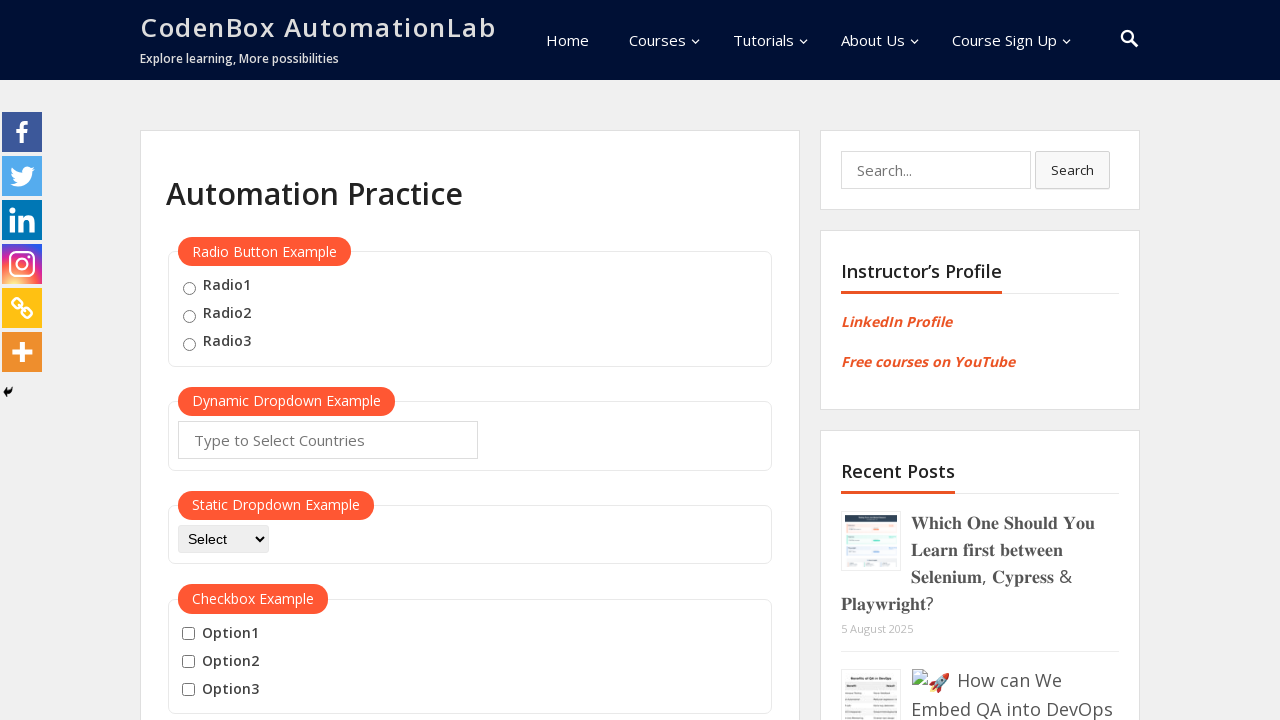

Clicked radio button at index 1
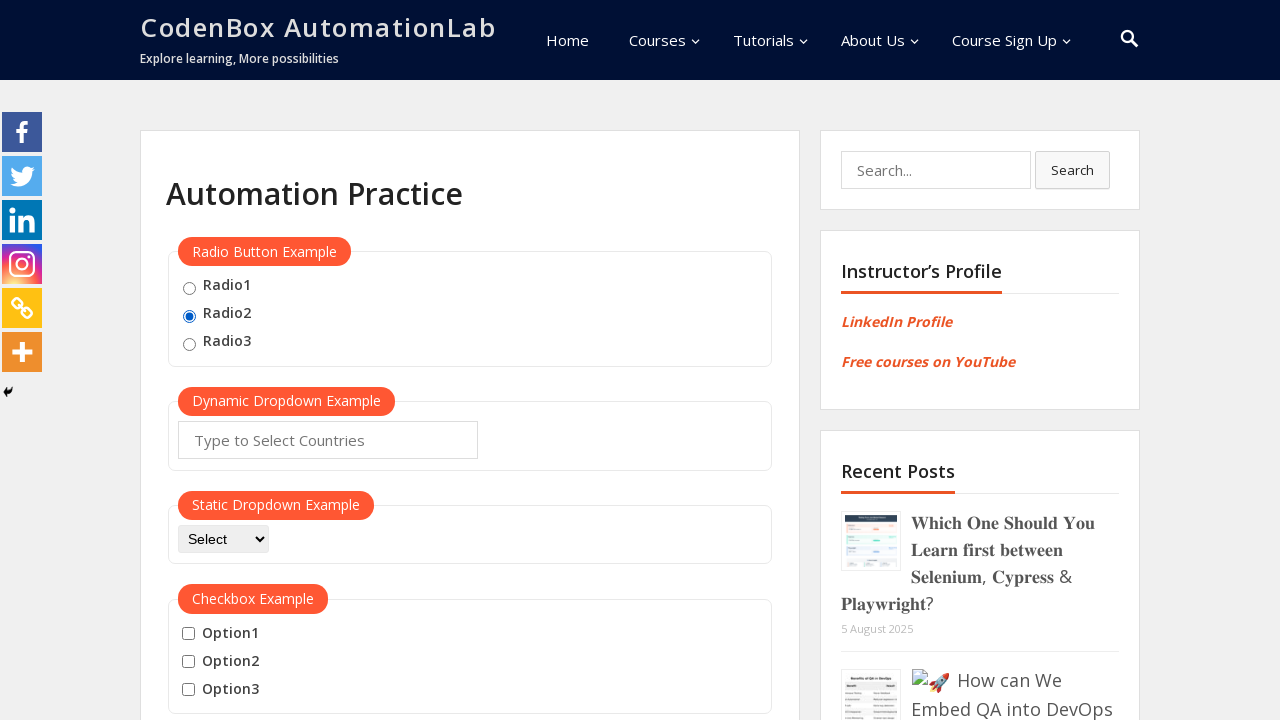

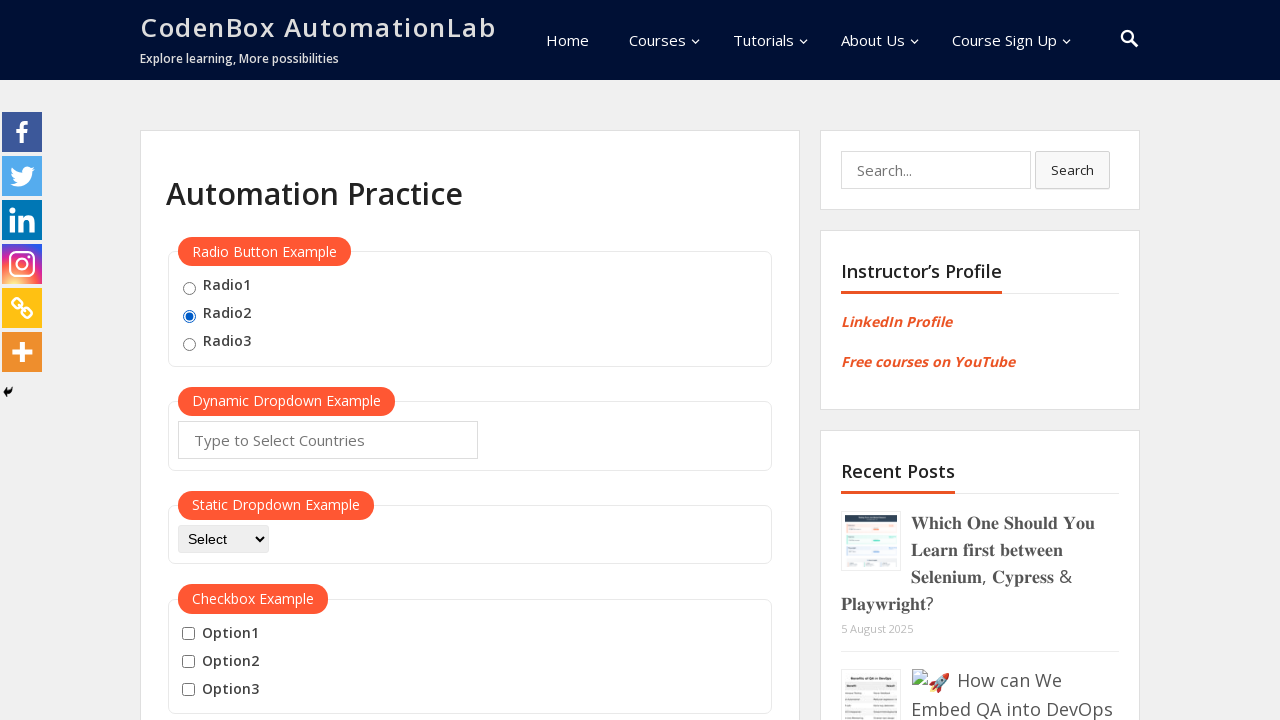